Tests tooltip functionality by hovering over a button and verifying the tooltip text appears

Starting URL: https://demoqa.com/

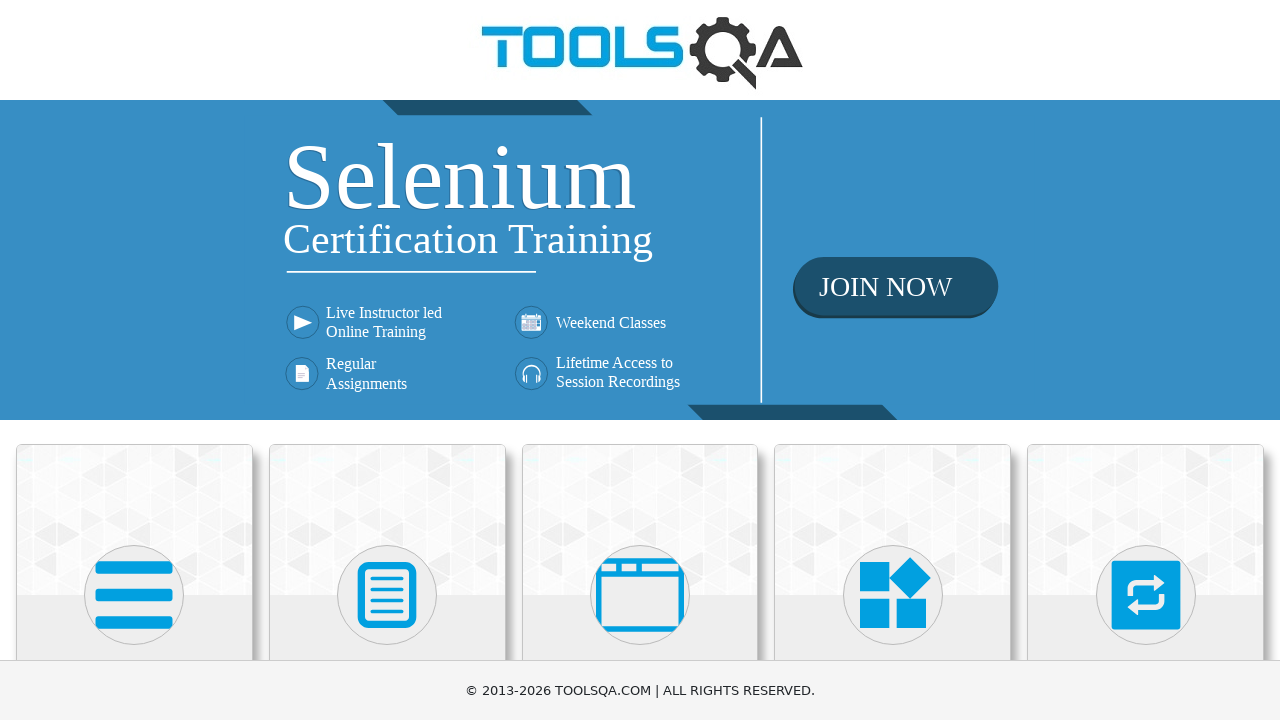

Clicked on Widgets heading to navigate to Widgets section at (893, 360) on internal:role=heading[name="Widgets"i]
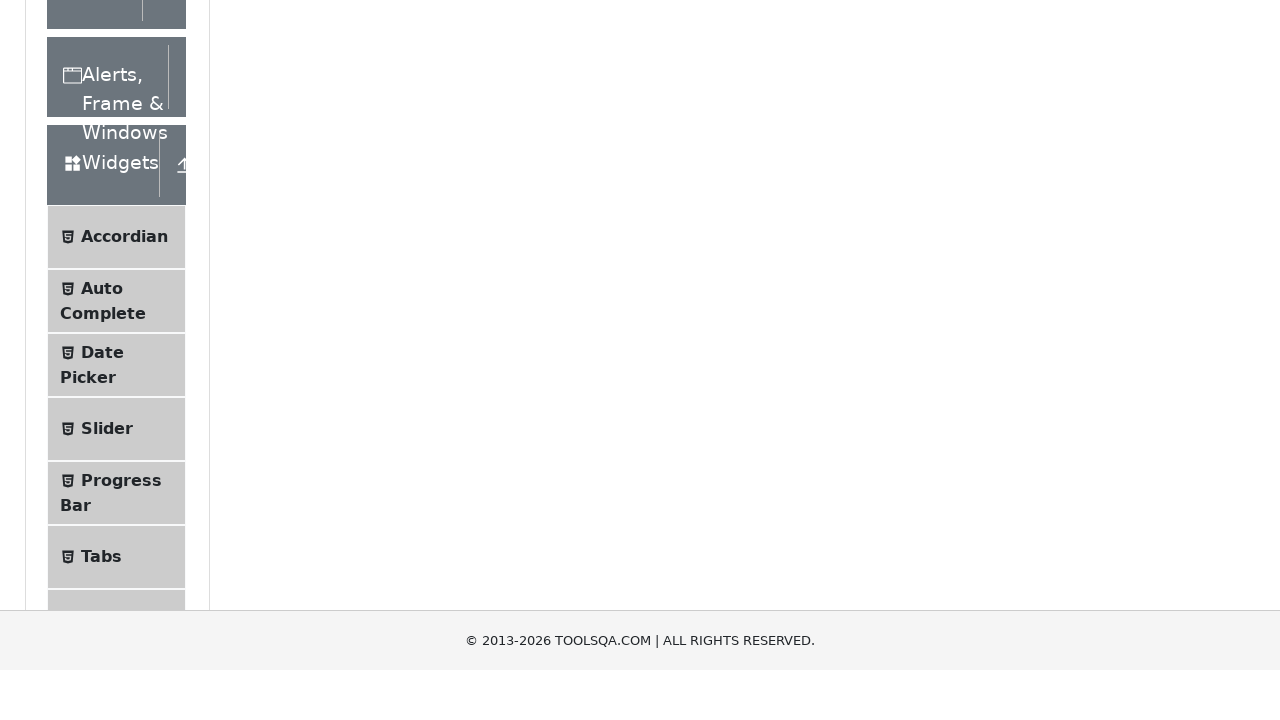

Clicked on Tool Tips menu item at (120, 259) on internal:text="Tool Tips"i
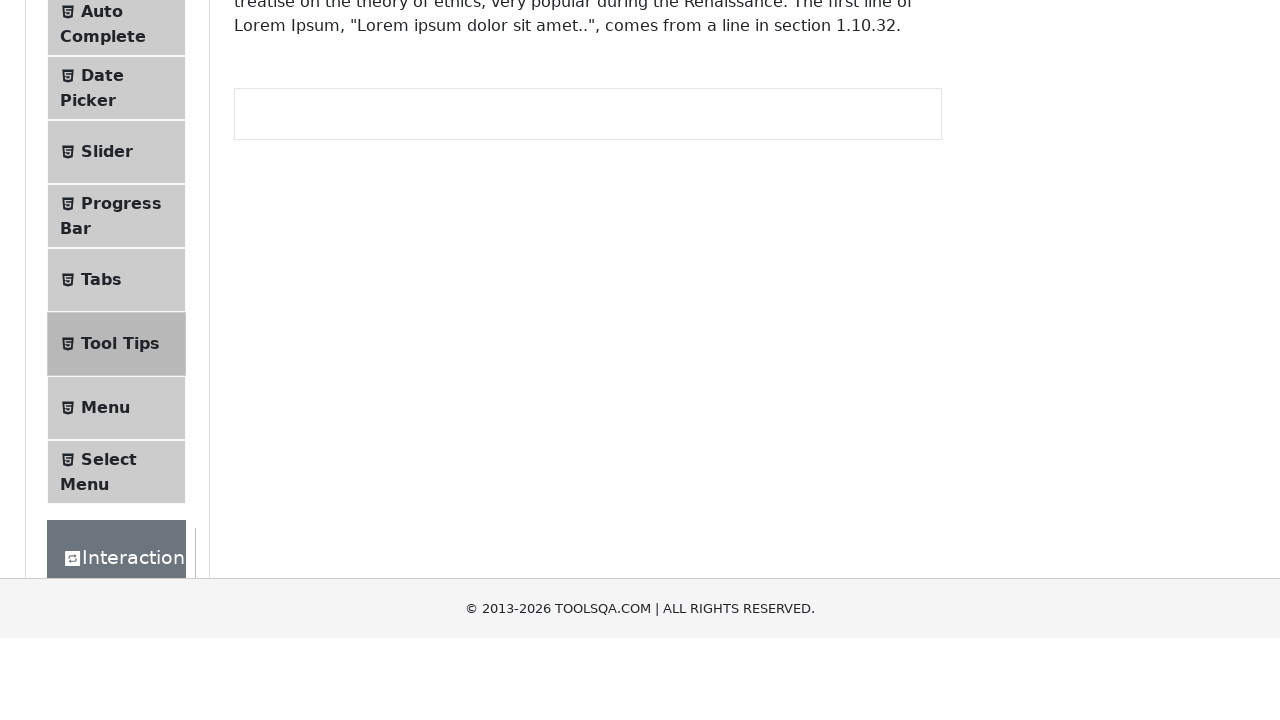

Hovered over the tooltip button at (313, 84) on #toolTipButton
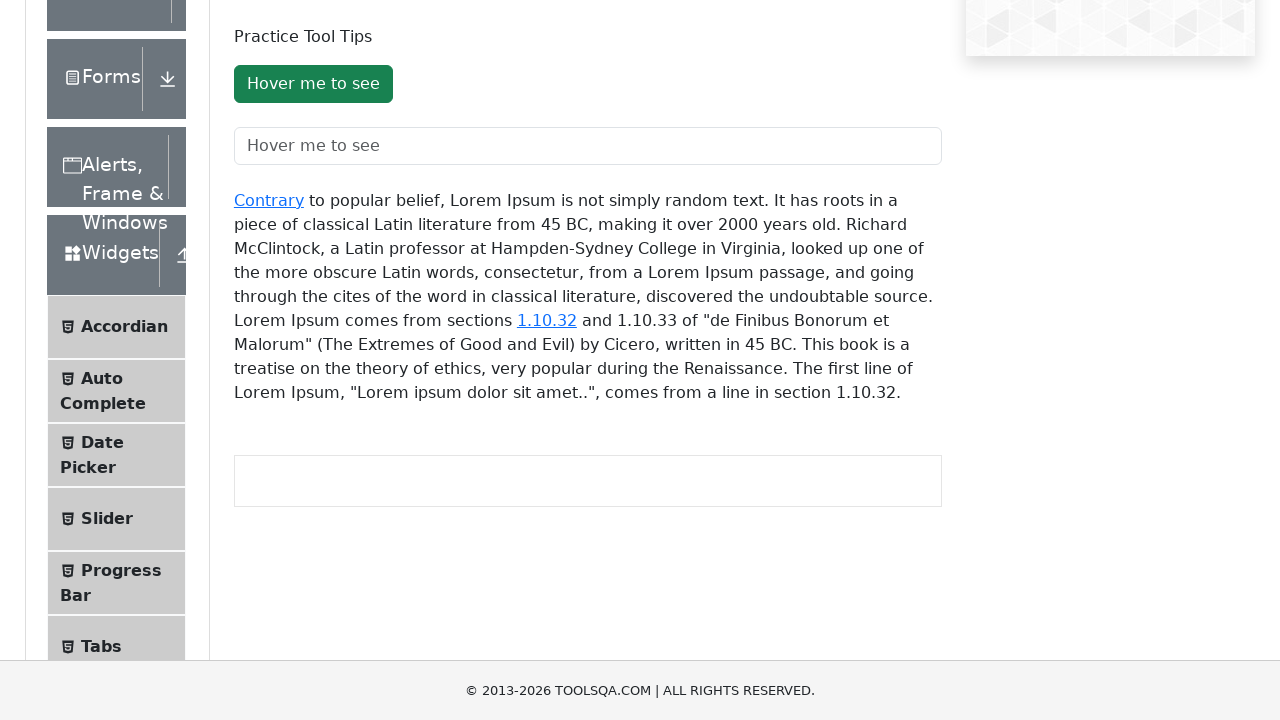

Tooltip text appeared and is visible
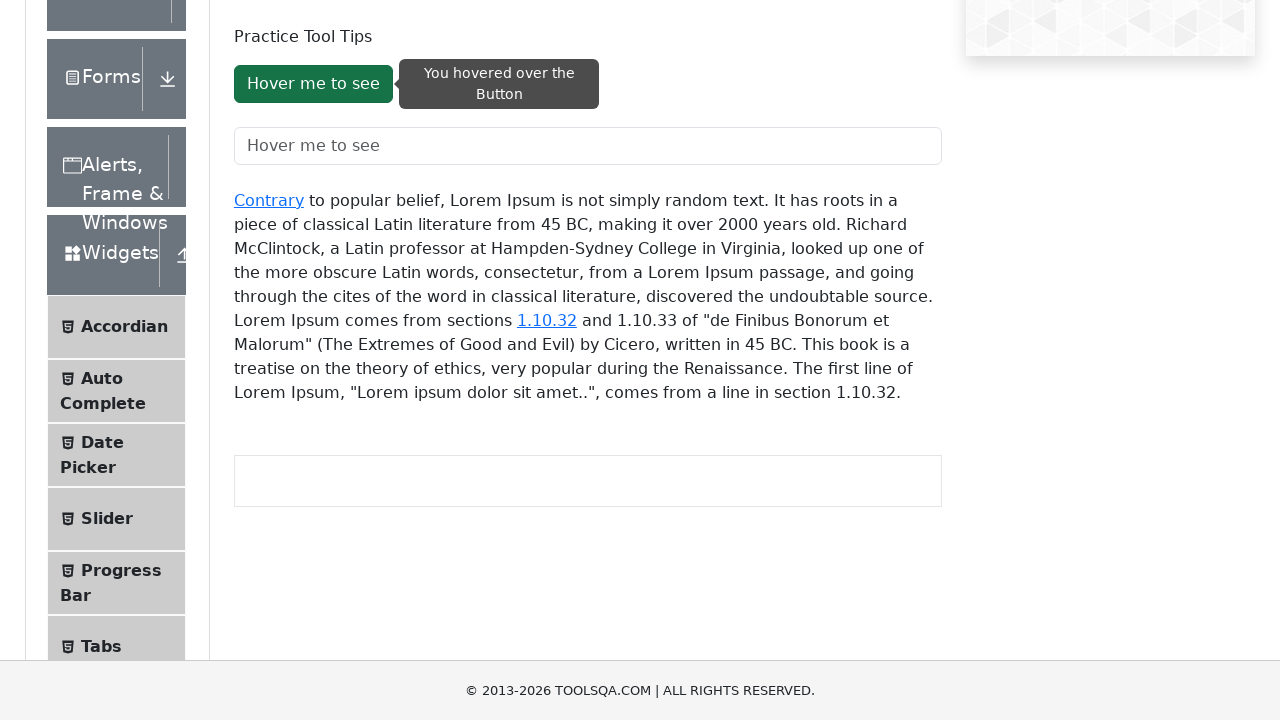

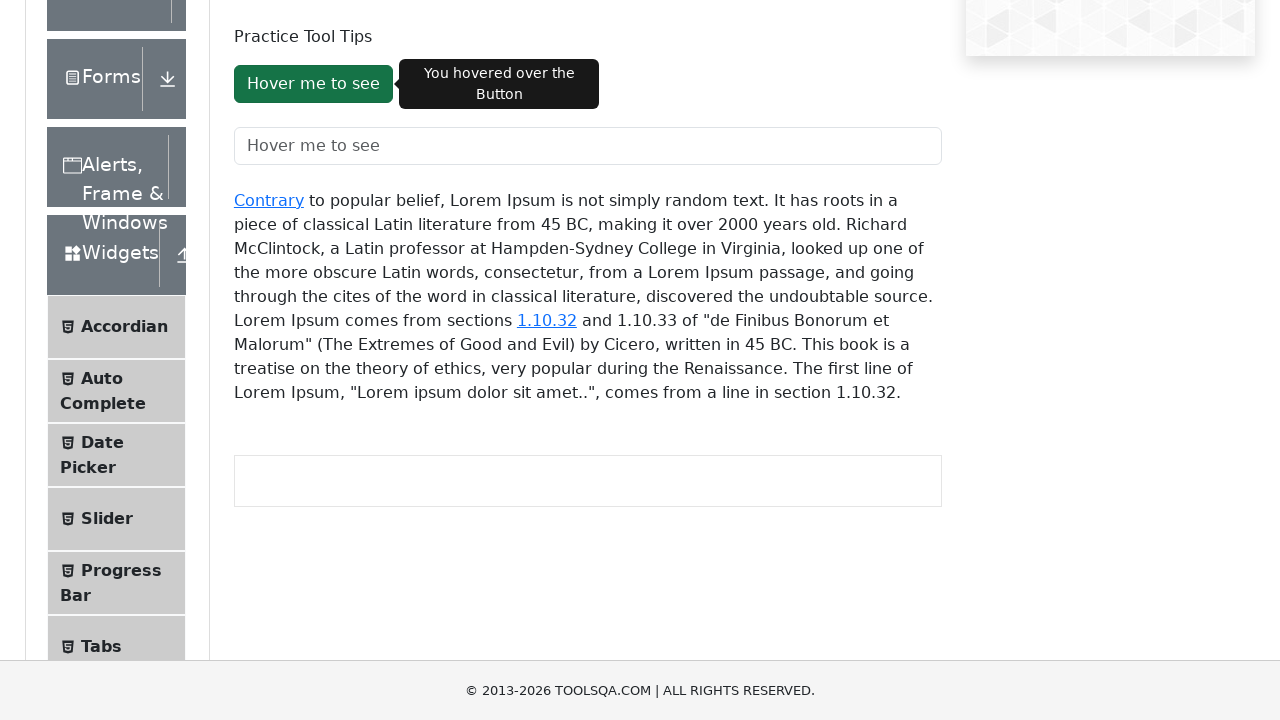